Tests navigation to the Browse Languages section and then to the letter J submenu, verifying the page description text is displayed correctly.

Starting URL: http://www.99-bottles-of-beer.net/

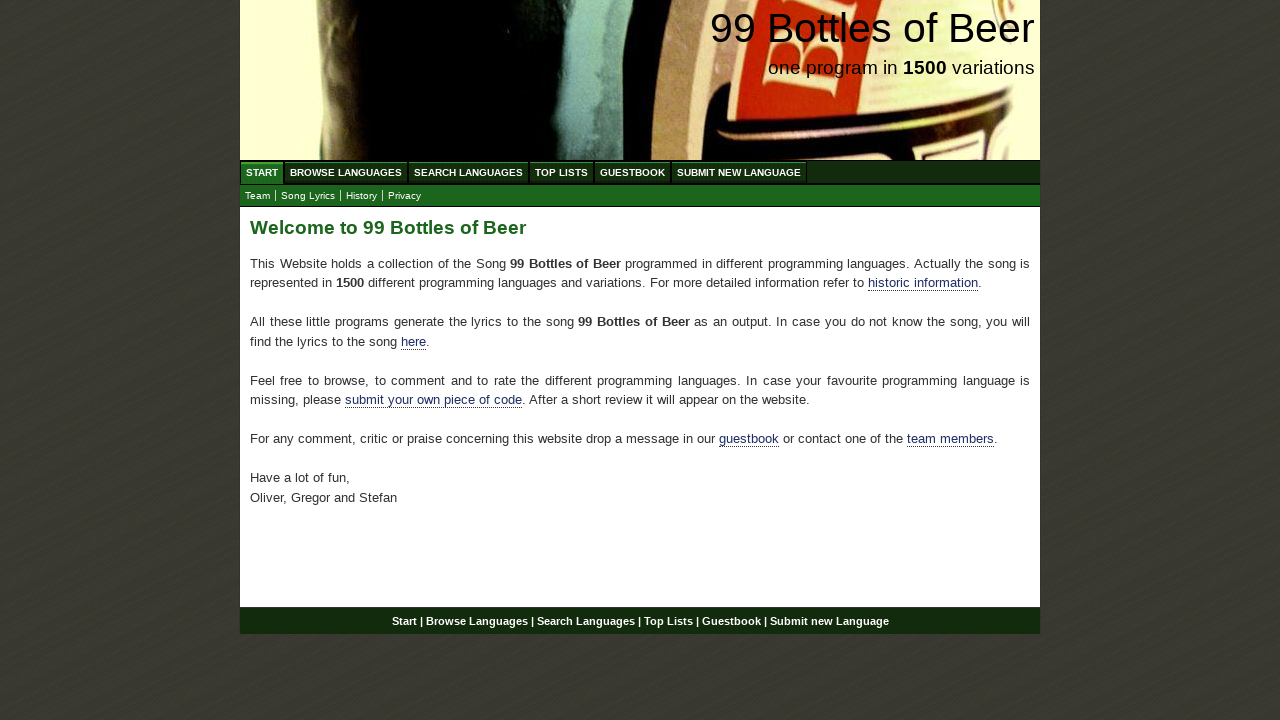

Clicked on 'Browse Languages' link at (346, 172) on xpath=//li/a[@href='/abc.html']
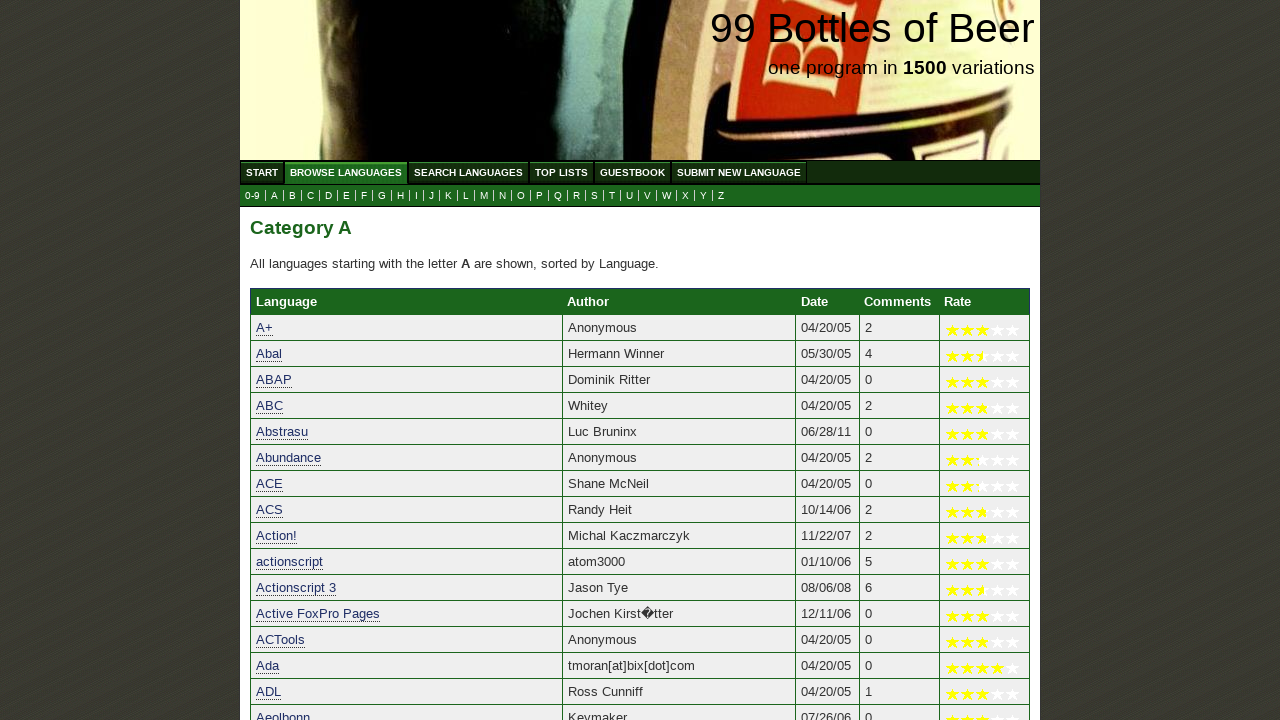

Clicked on letter 'J' in the submenu at (432, 196) on xpath=//ul[@id='submenu']/li/a[@href='j.html']
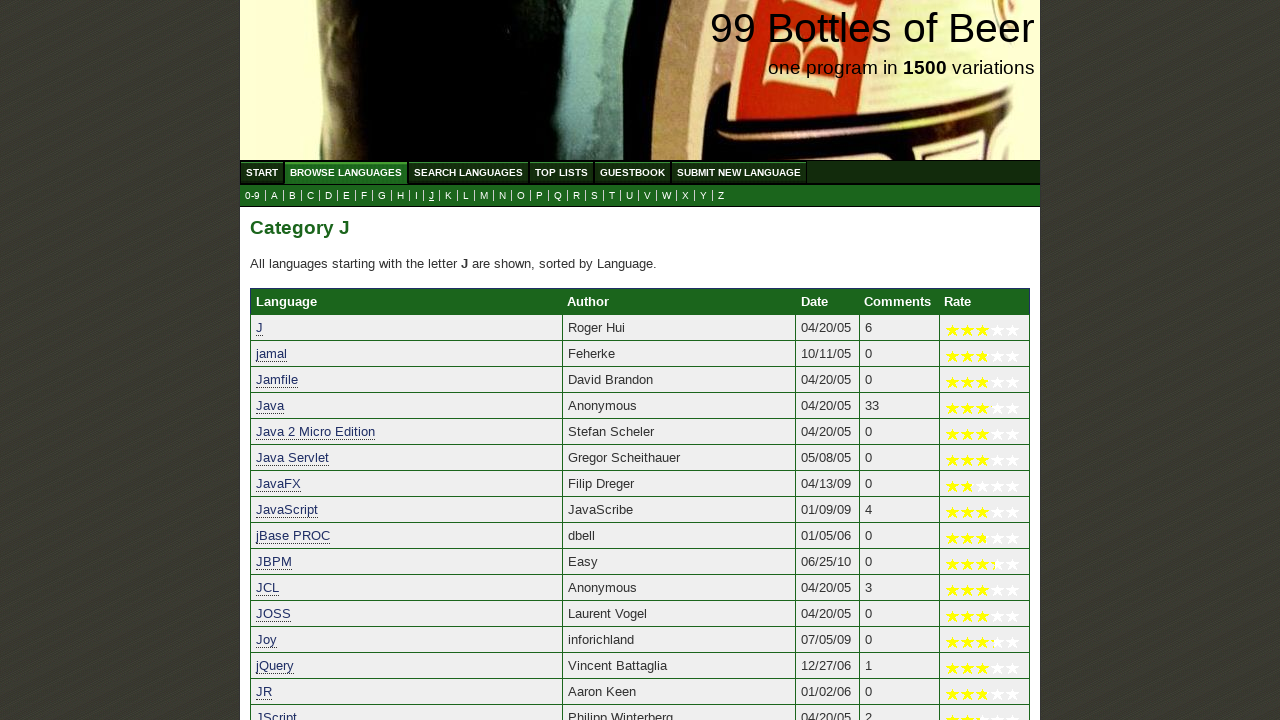

Page description text is displayed correctly
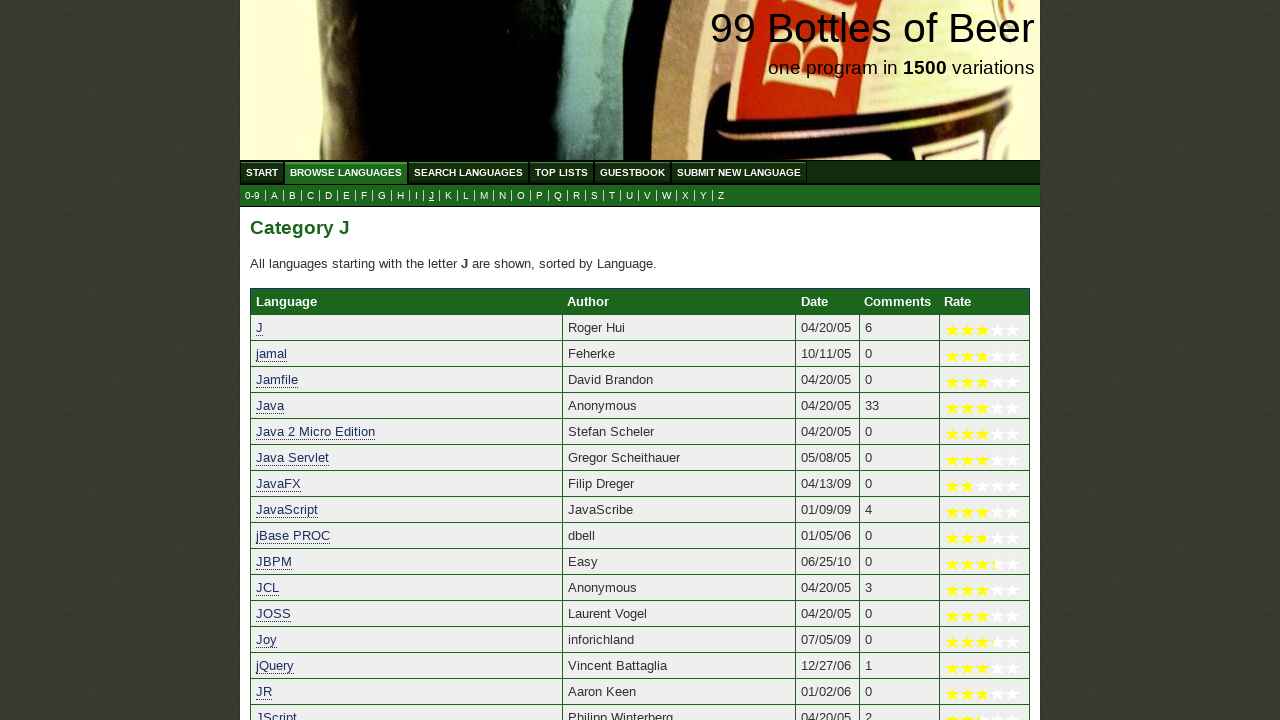

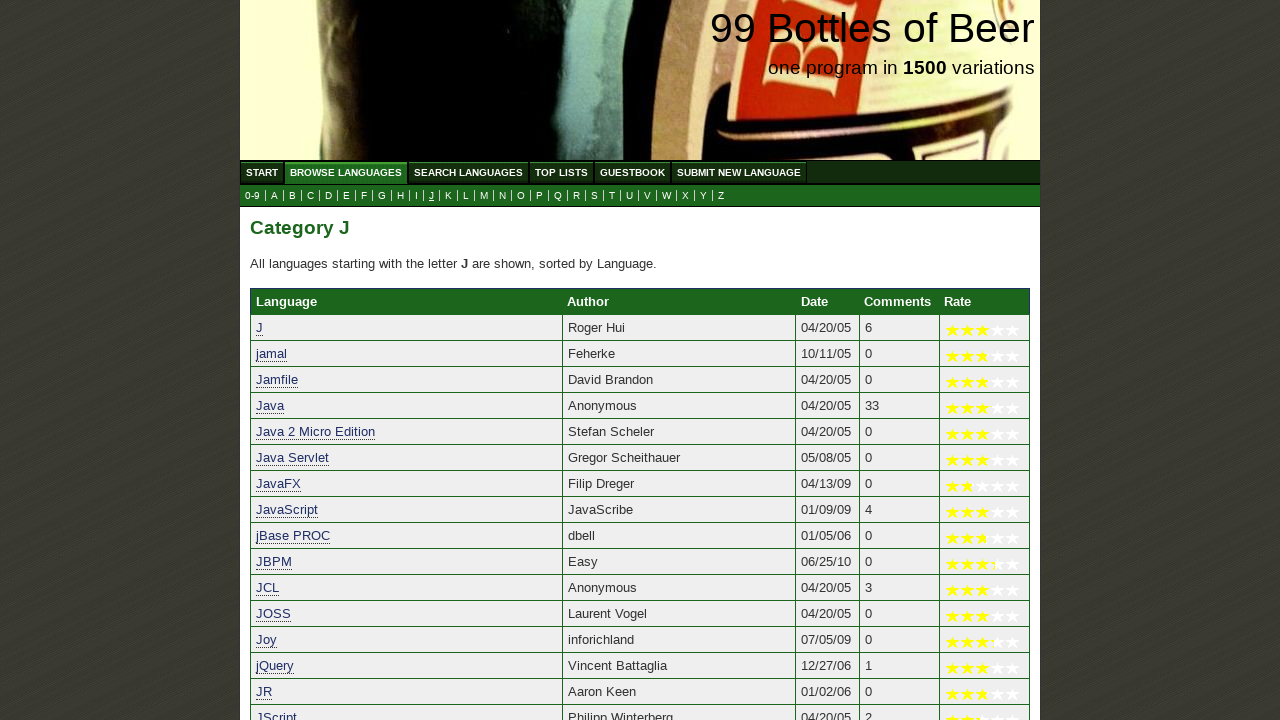